Tests dropdown functionality by selecting options using different methods (index, value, visible text) and verifies dropdown contents

Starting URL: https://the-internet.herokuapp.com/dropdown

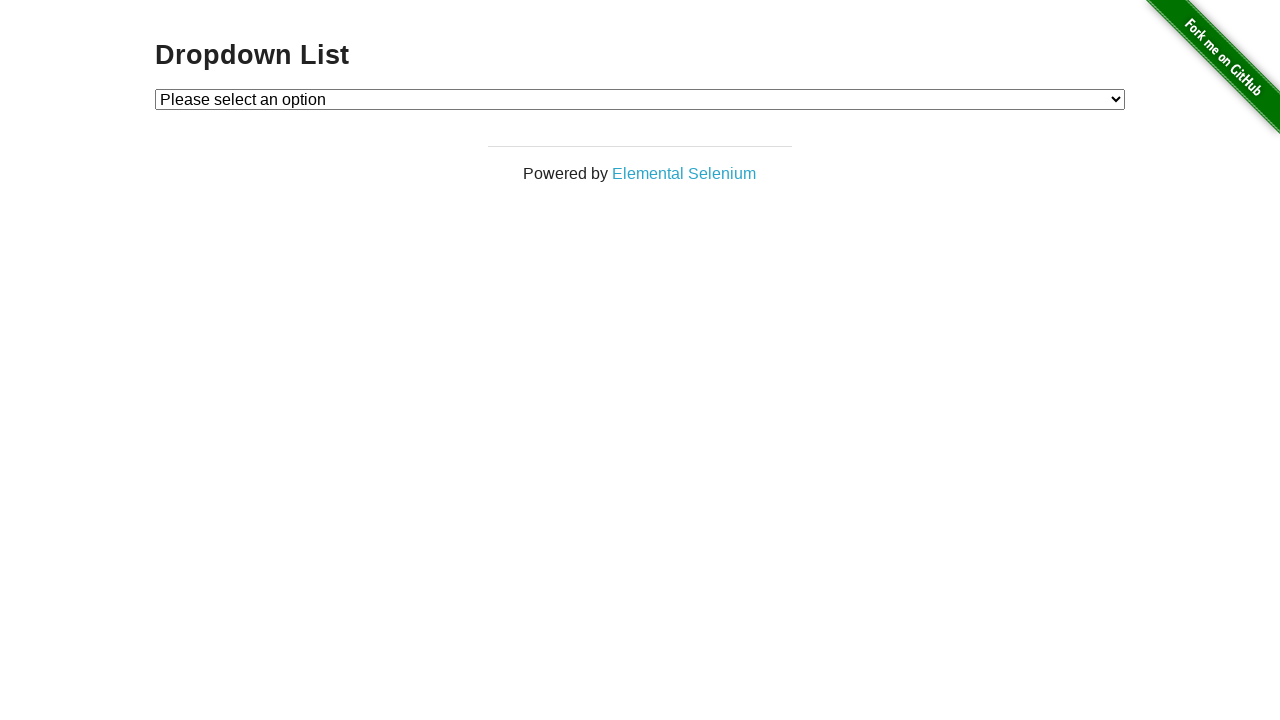

Located dropdown element with id 'dropdown'
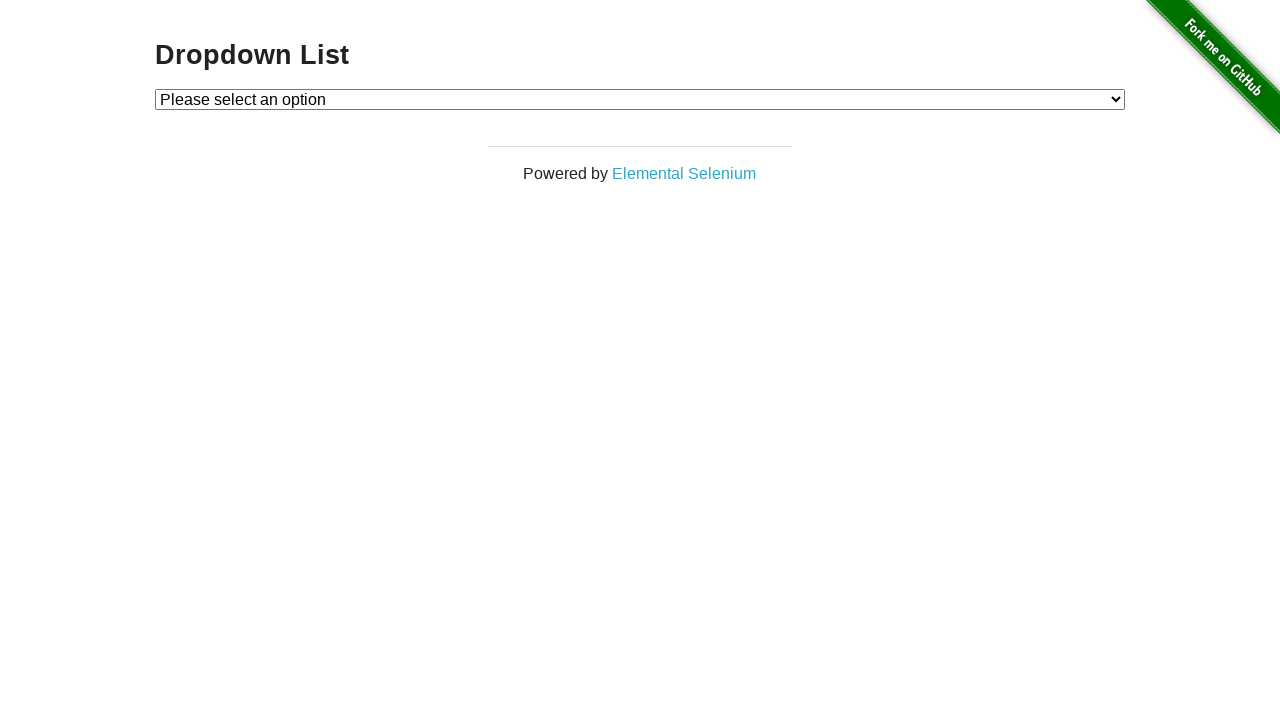

Selected Option 1 by index 1 on #dropdown
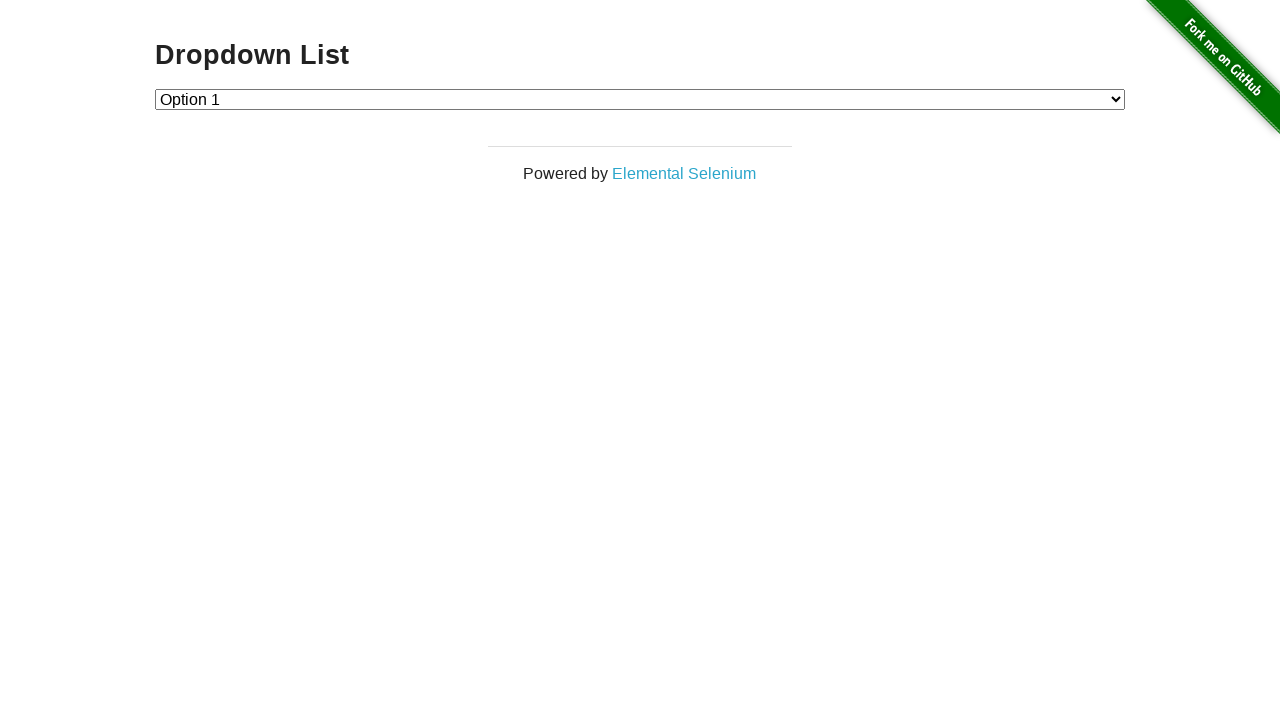

Verified selected option: Option 1
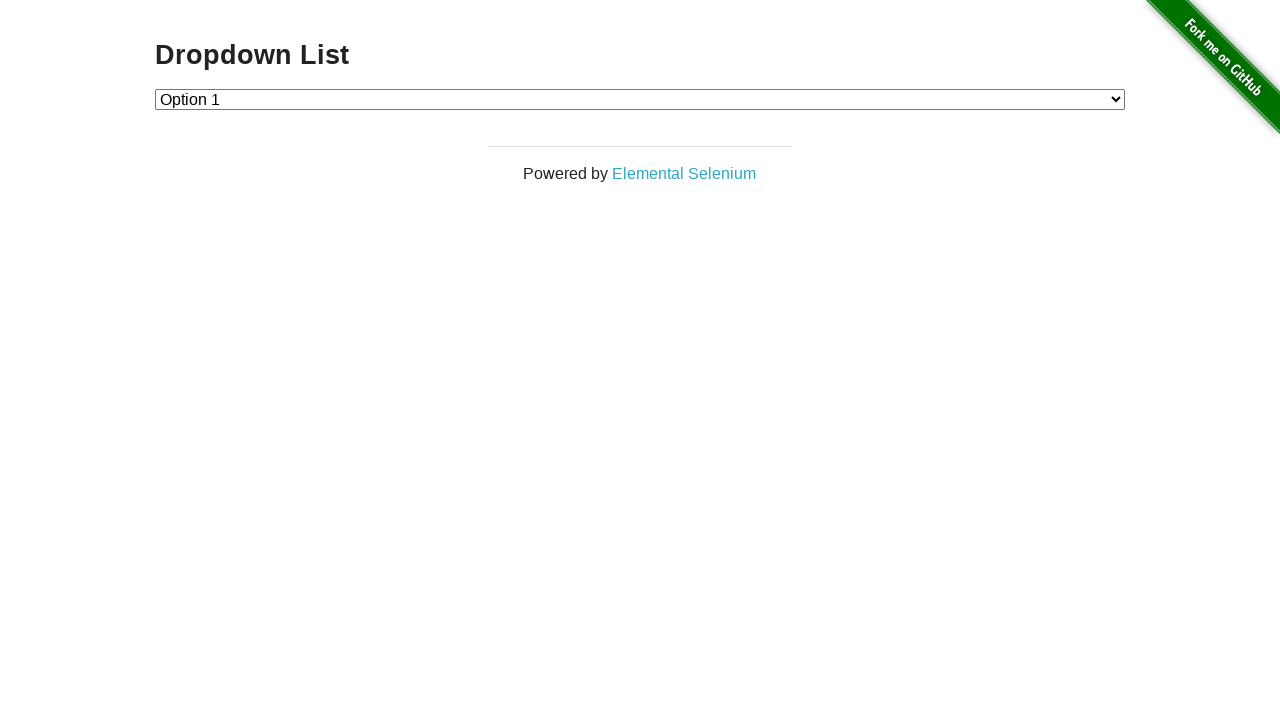

Selected Option 2 by value '2' on #dropdown
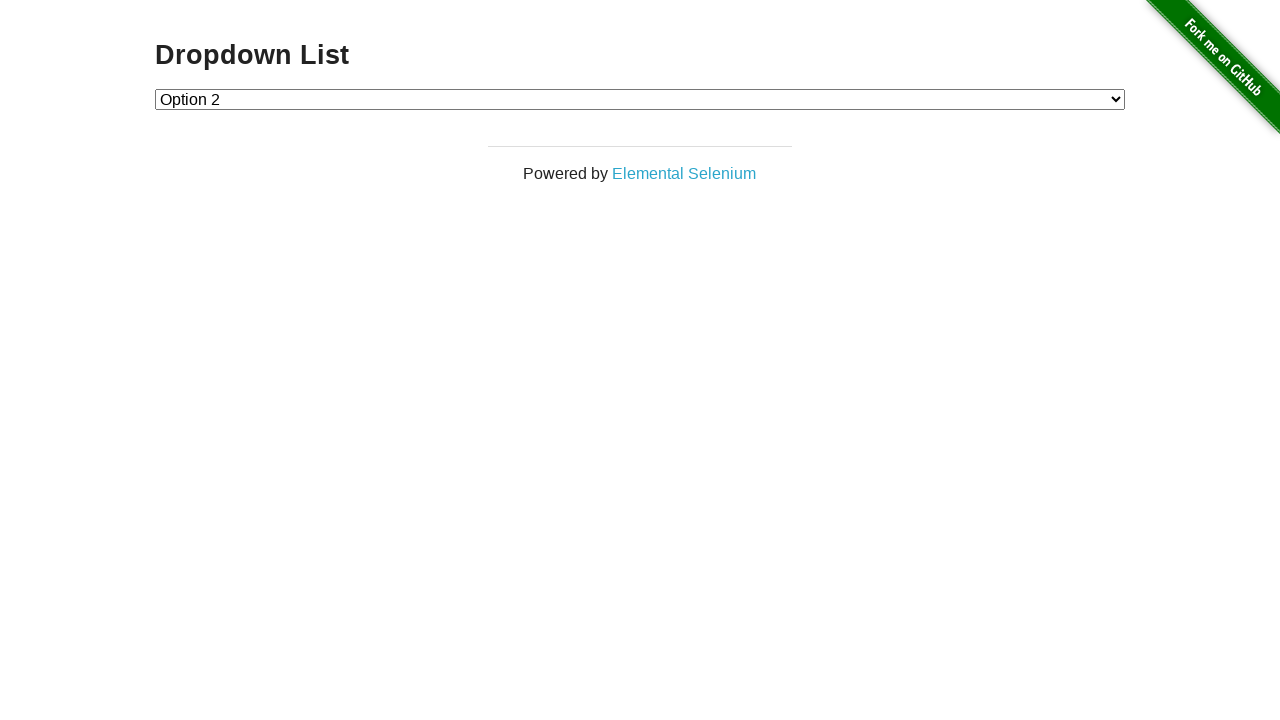

Verified selected option: Option 2
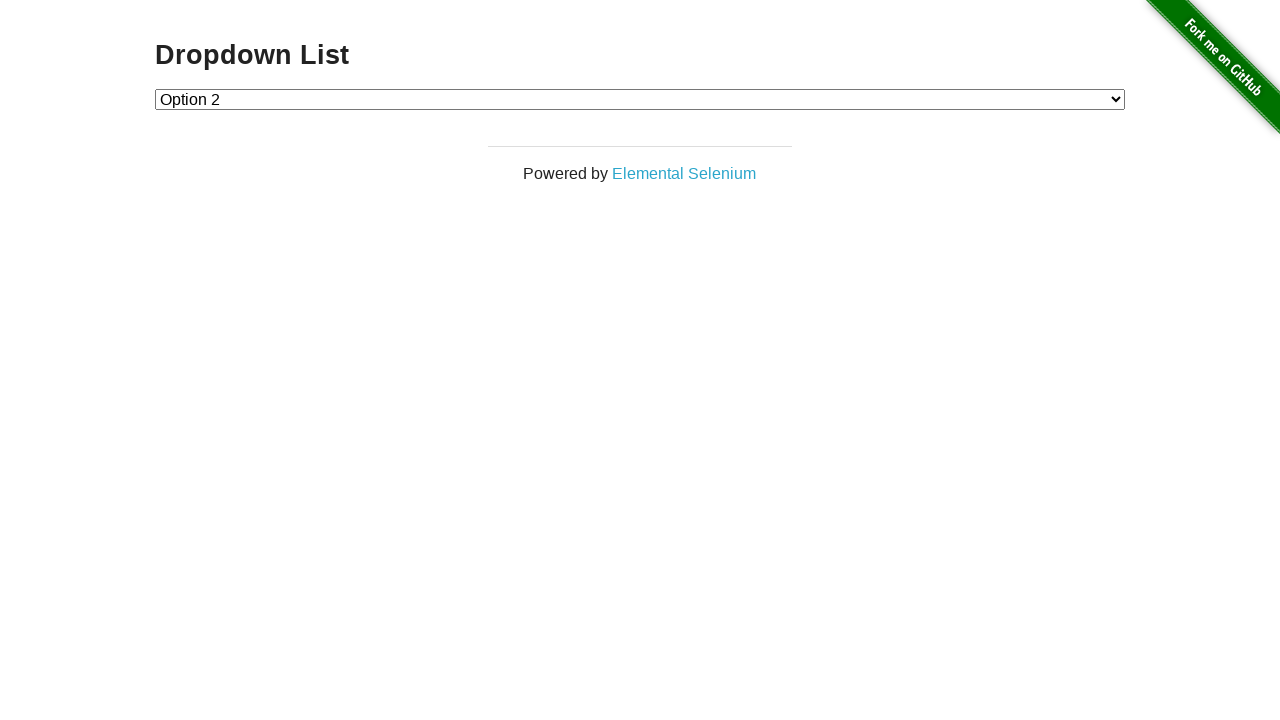

Selected Option 1 by visible text label on #dropdown
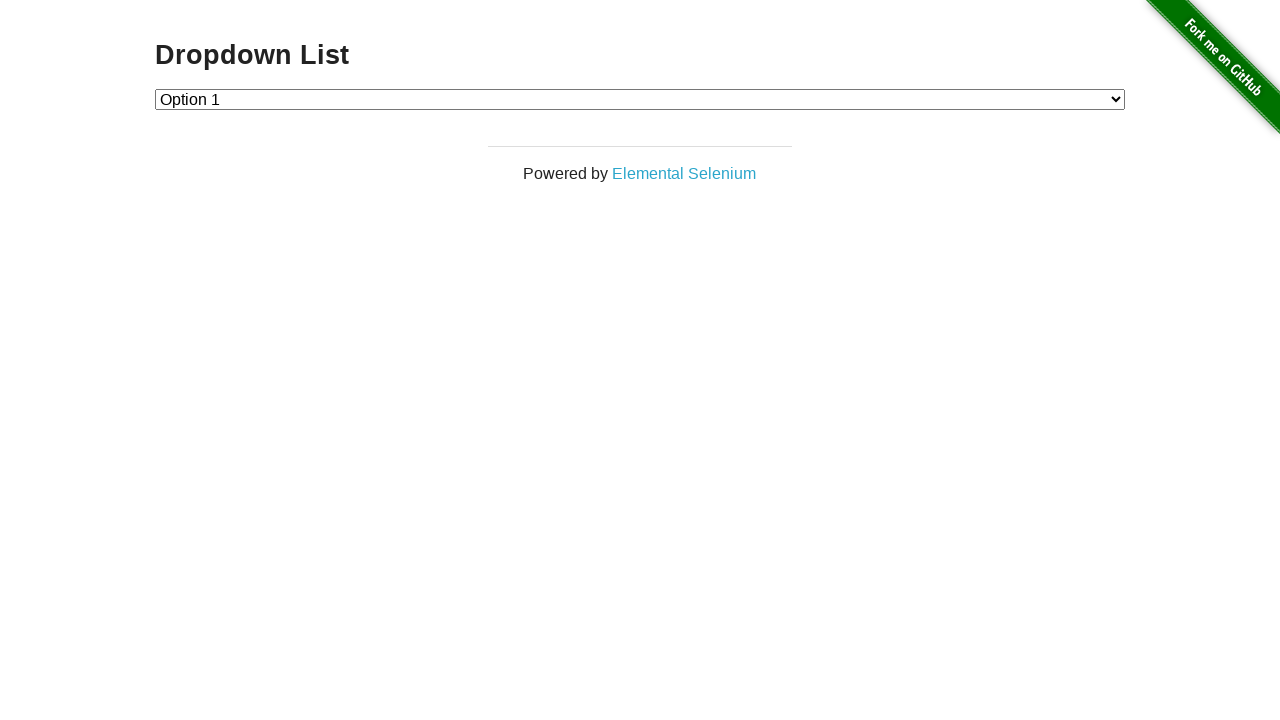

Verified selected option is again: Option 1
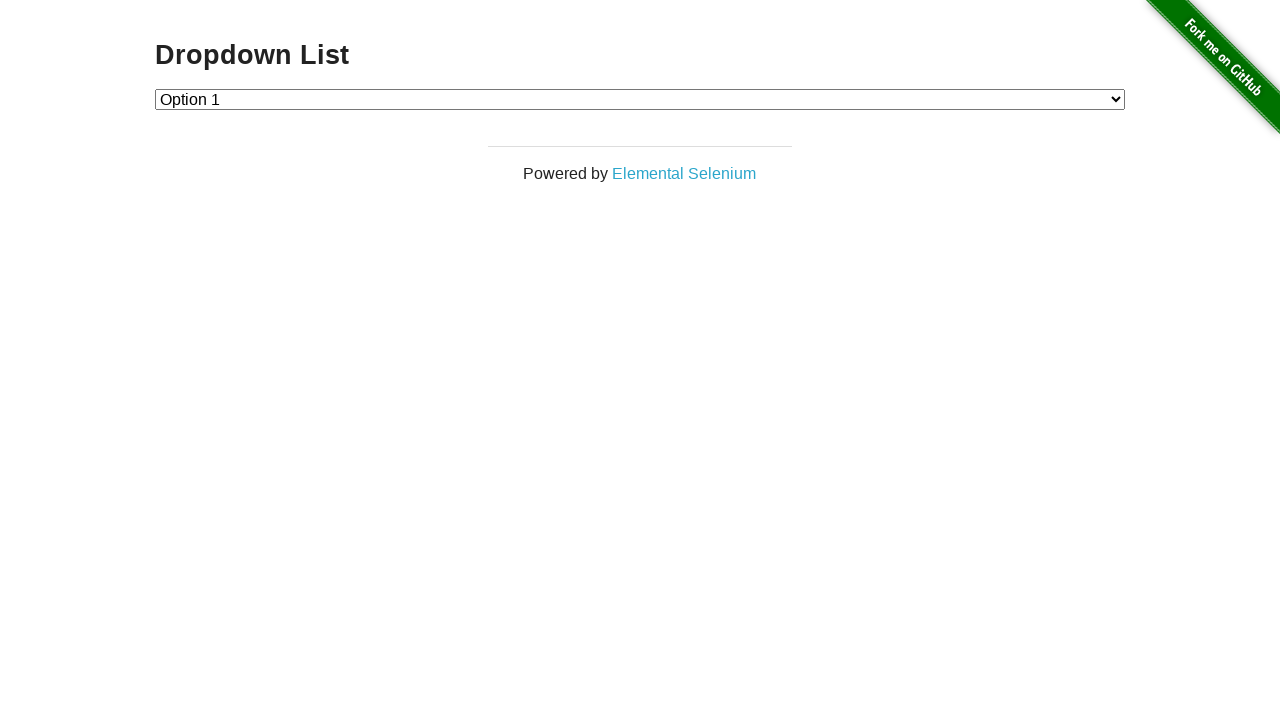

Retrieved all dropdown options: ['Please select an option', 'Option 1', 'Option 2']
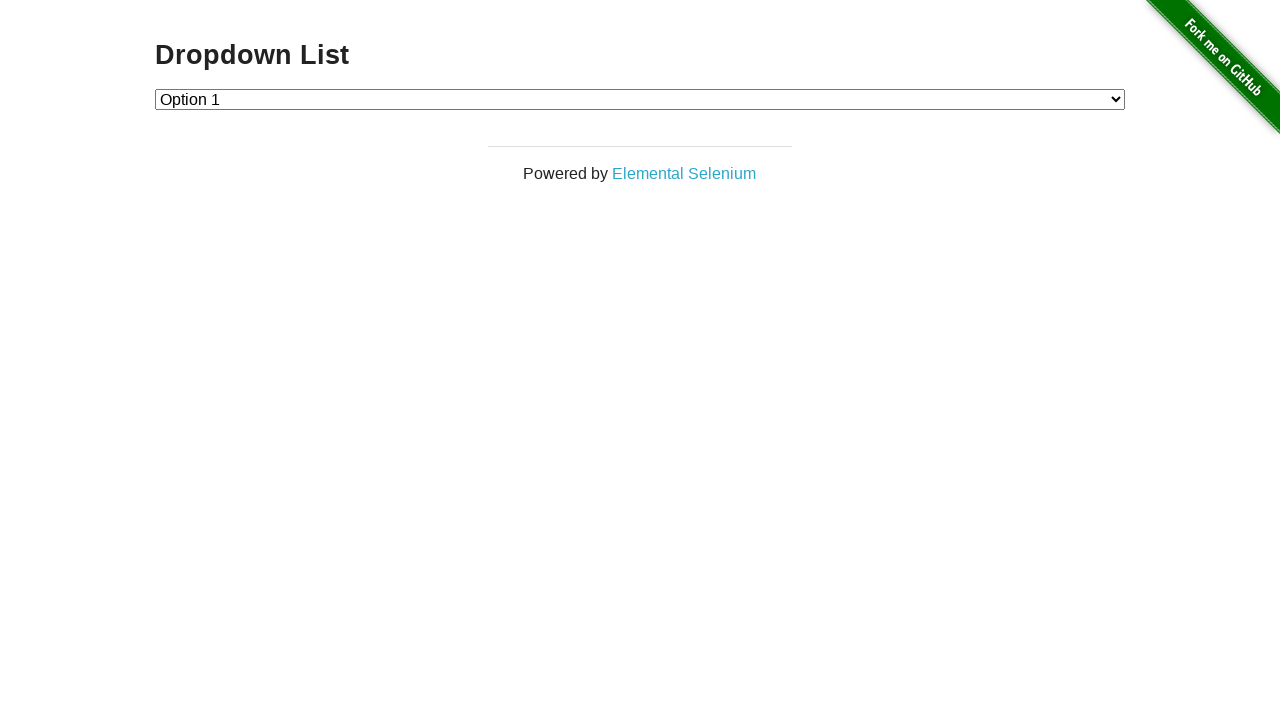

Counted dropdown options: 3 items
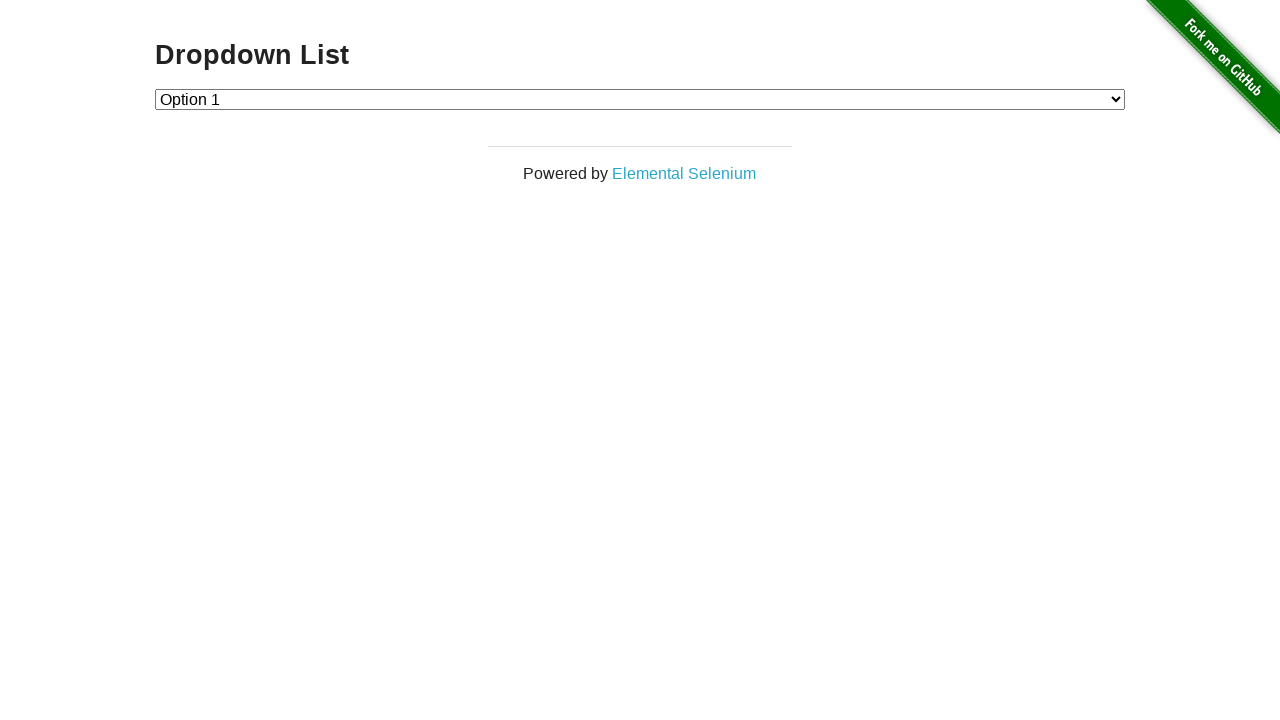

Dropdown does not have 4 items (has 3)
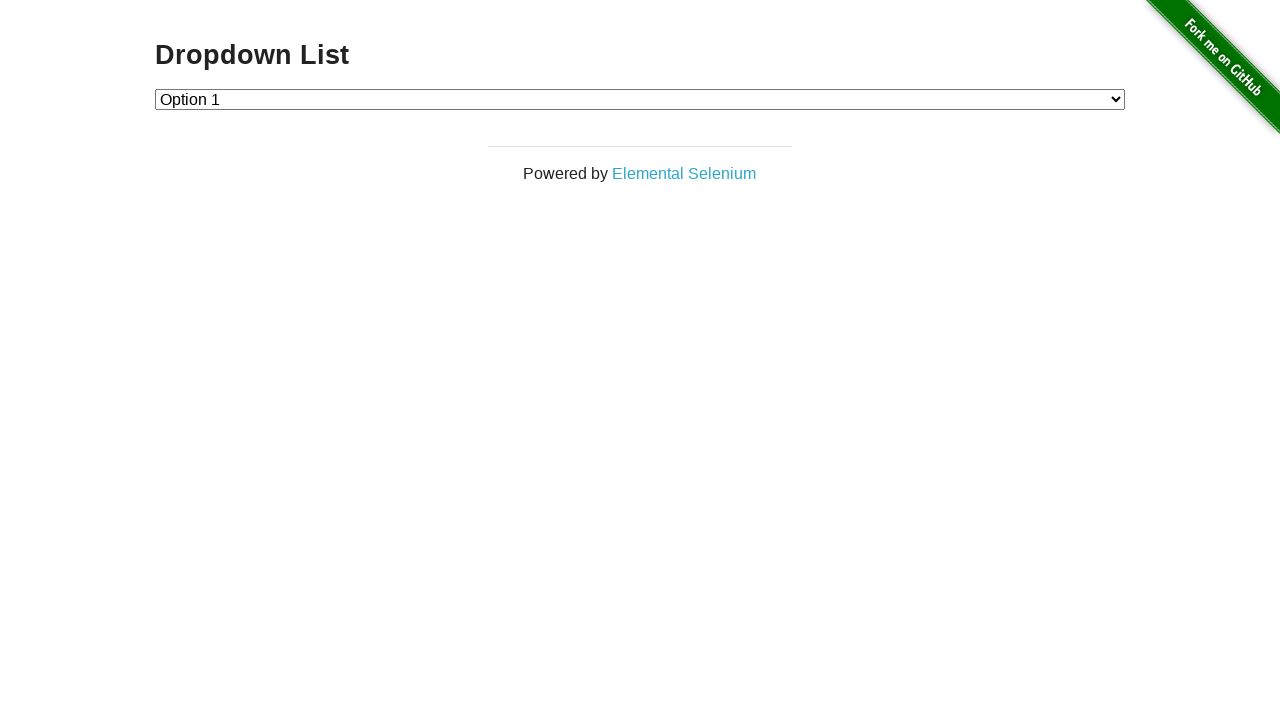

Assertion passed: dropdown size (3) is not equal to 4
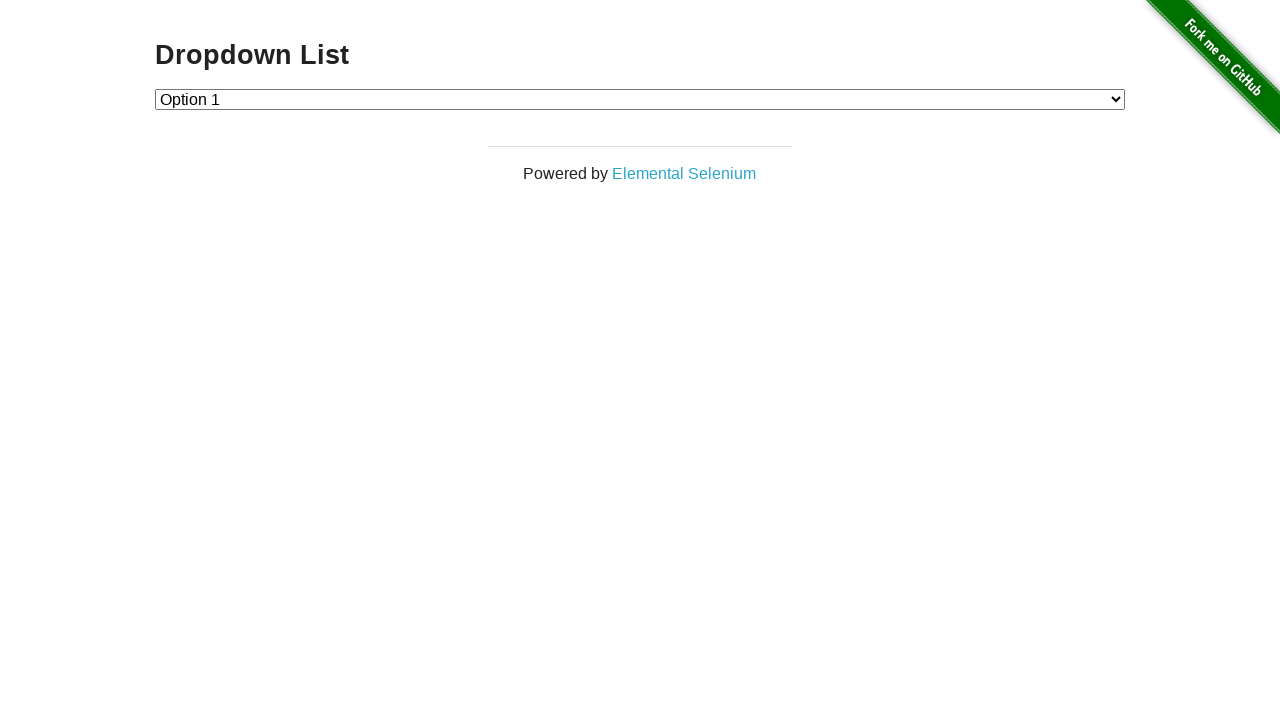

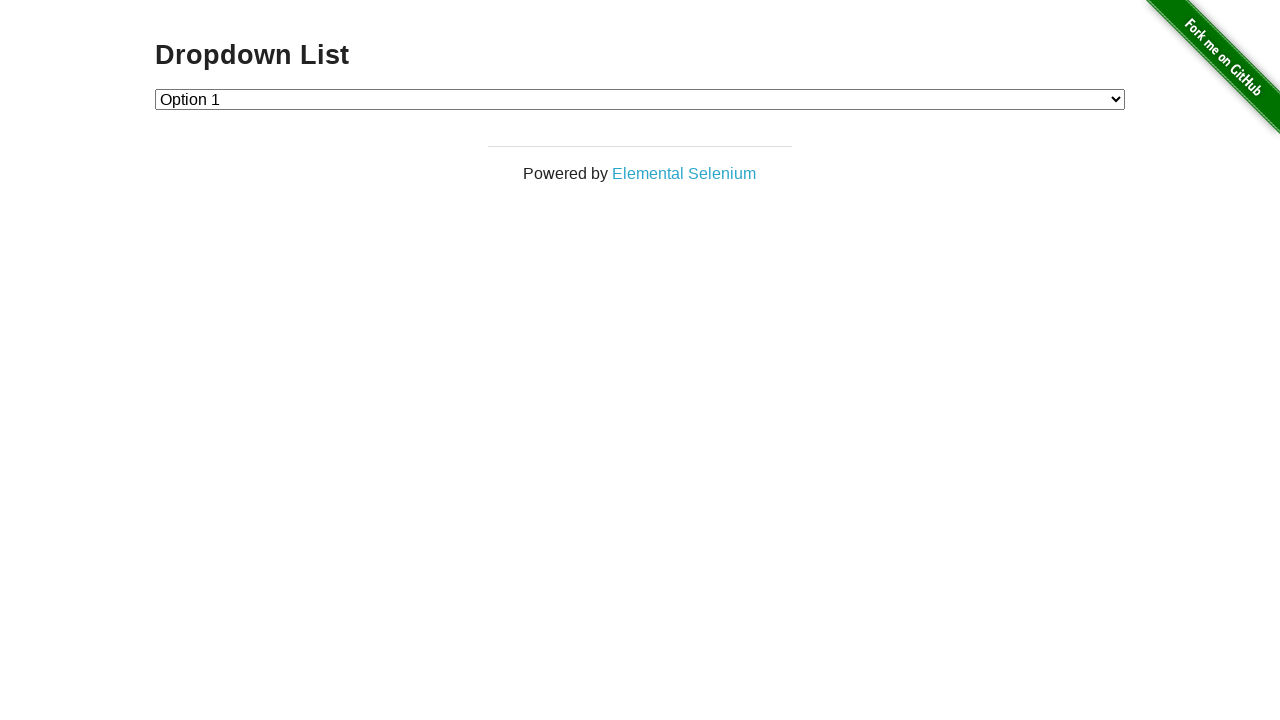